Navigates to autotestdata.com and clicks on the "Need Help?" link using JavaScript click execution.

Starting URL: https://autotestdata.com

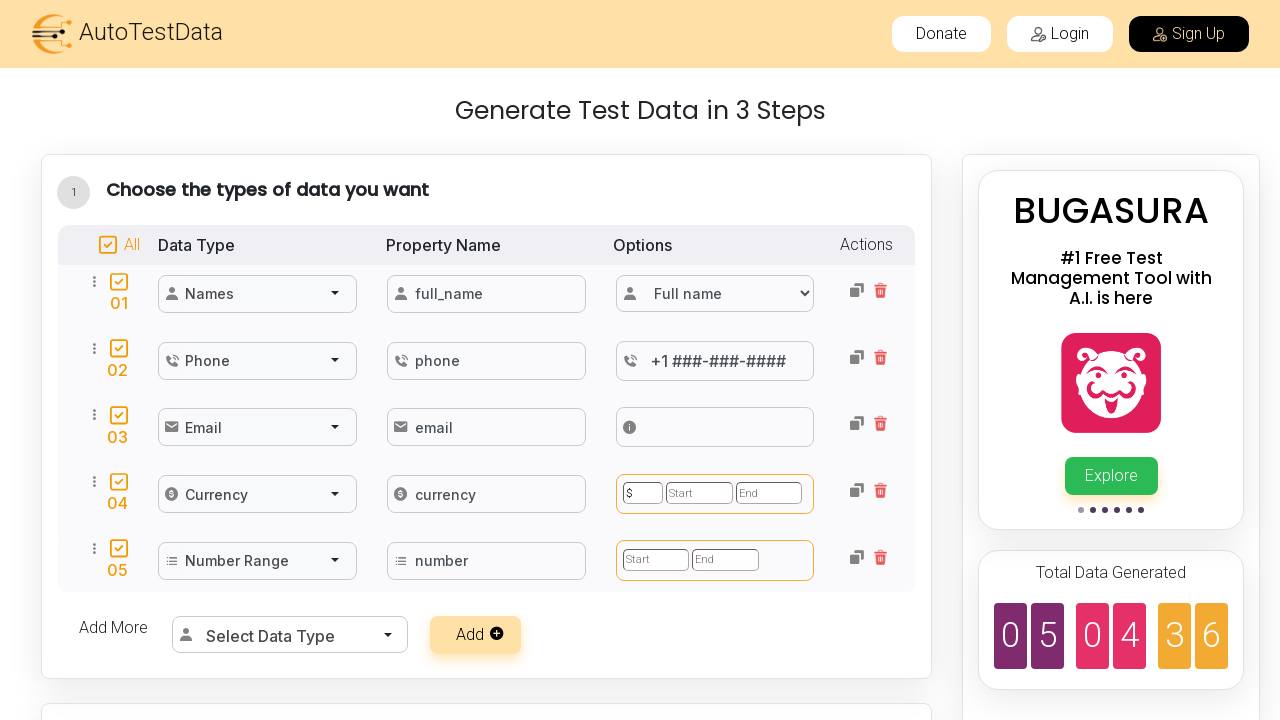

Waited 1000ms for page to load
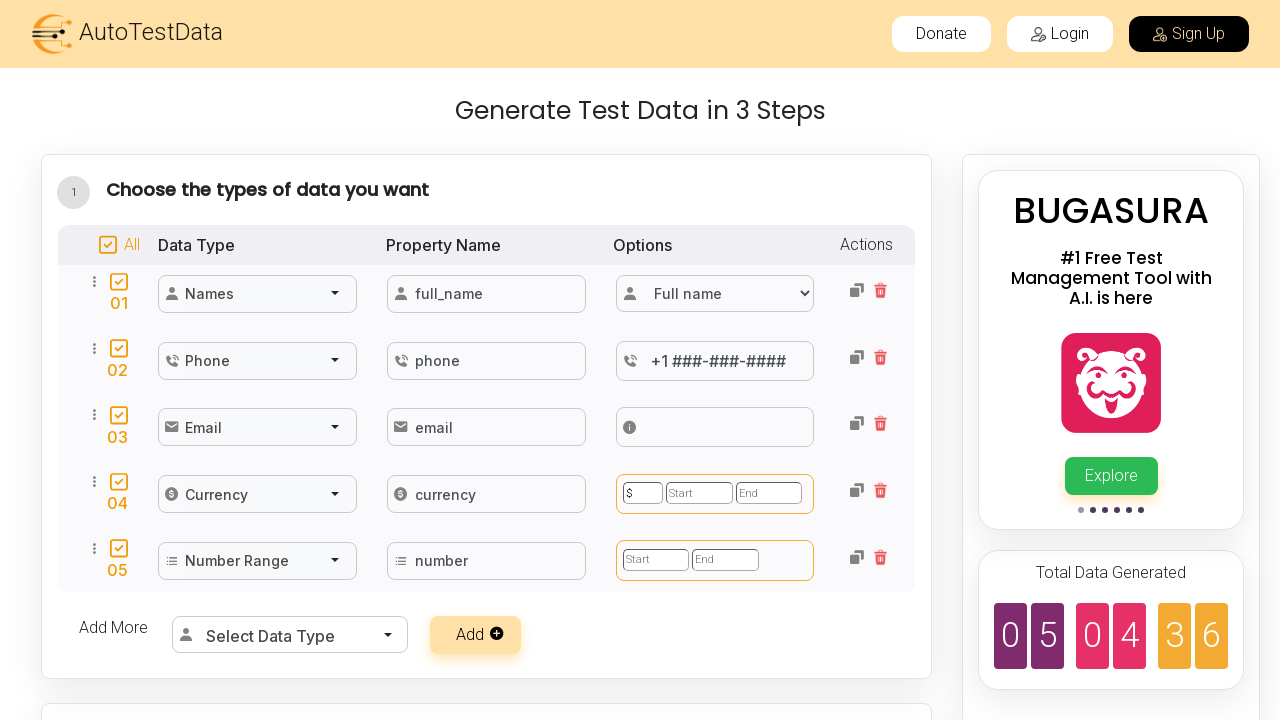

Clicked on 'Need Help?' link using JavaScript click execution at (777, 644) on text=Need Help?
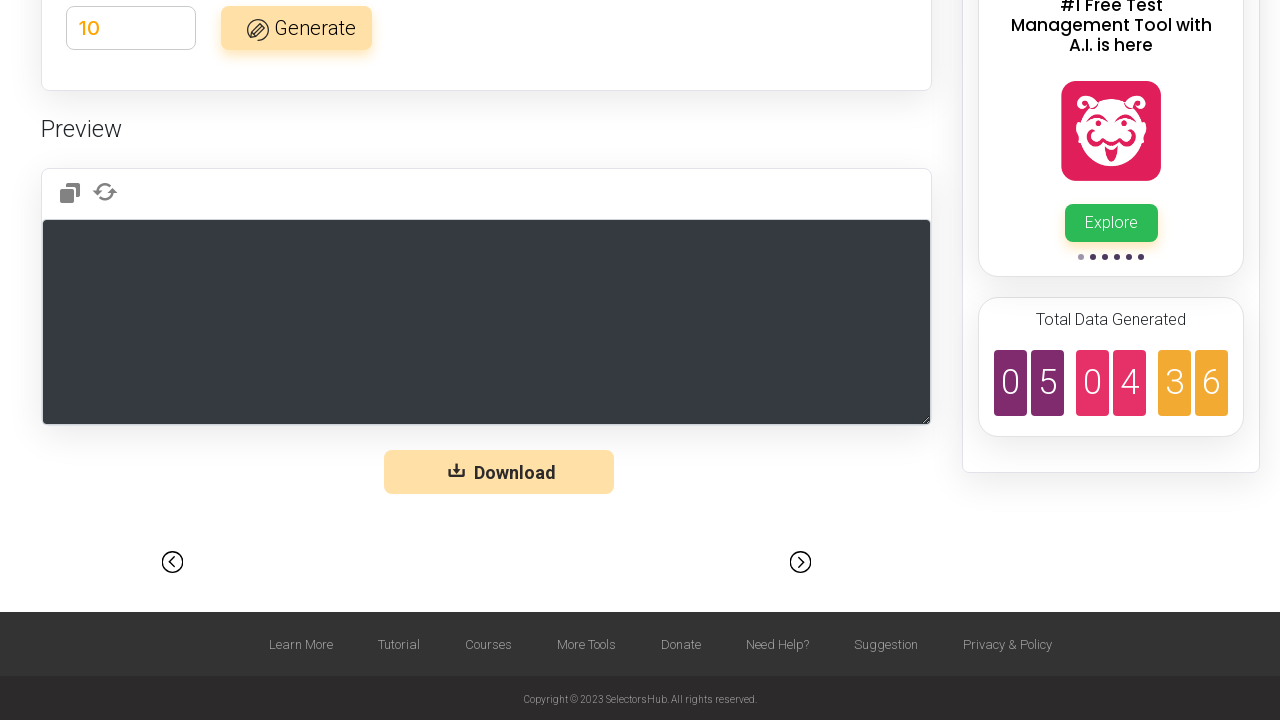

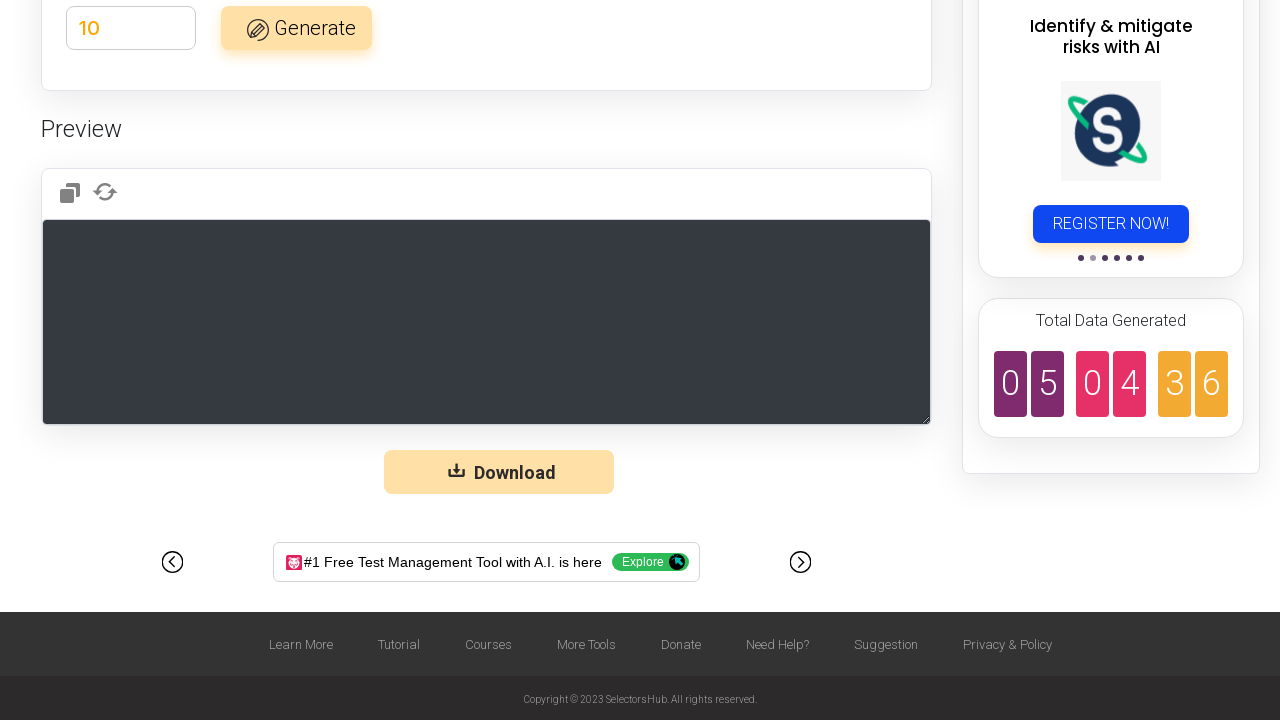